Tests the e-commerce checkout flow on DemoBlaze by adding multiple phone products to cart, navigating to cart, deleting one item, and completing the purchase order with customer details.

Starting URL: https://www.demoblaze.com/index.html

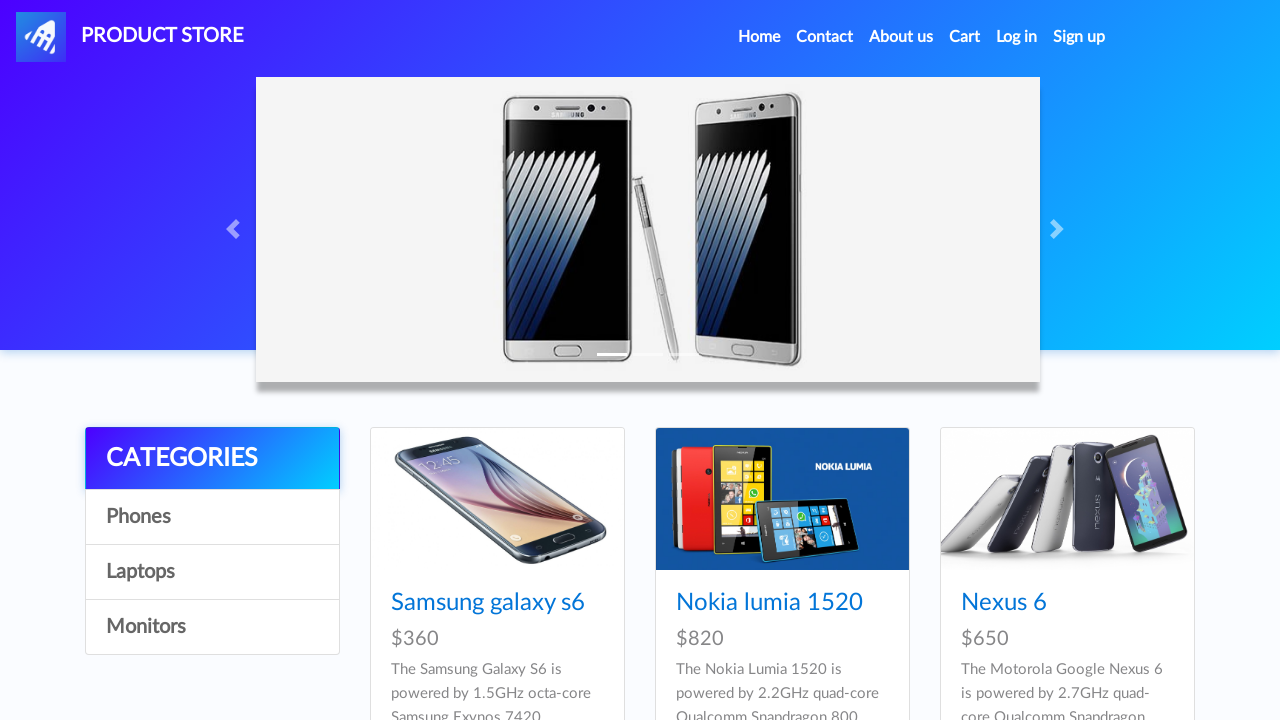

Clicked on iPhone 6 32gb product at (752, 361) on a:has-text('Iphone 6 32gb')
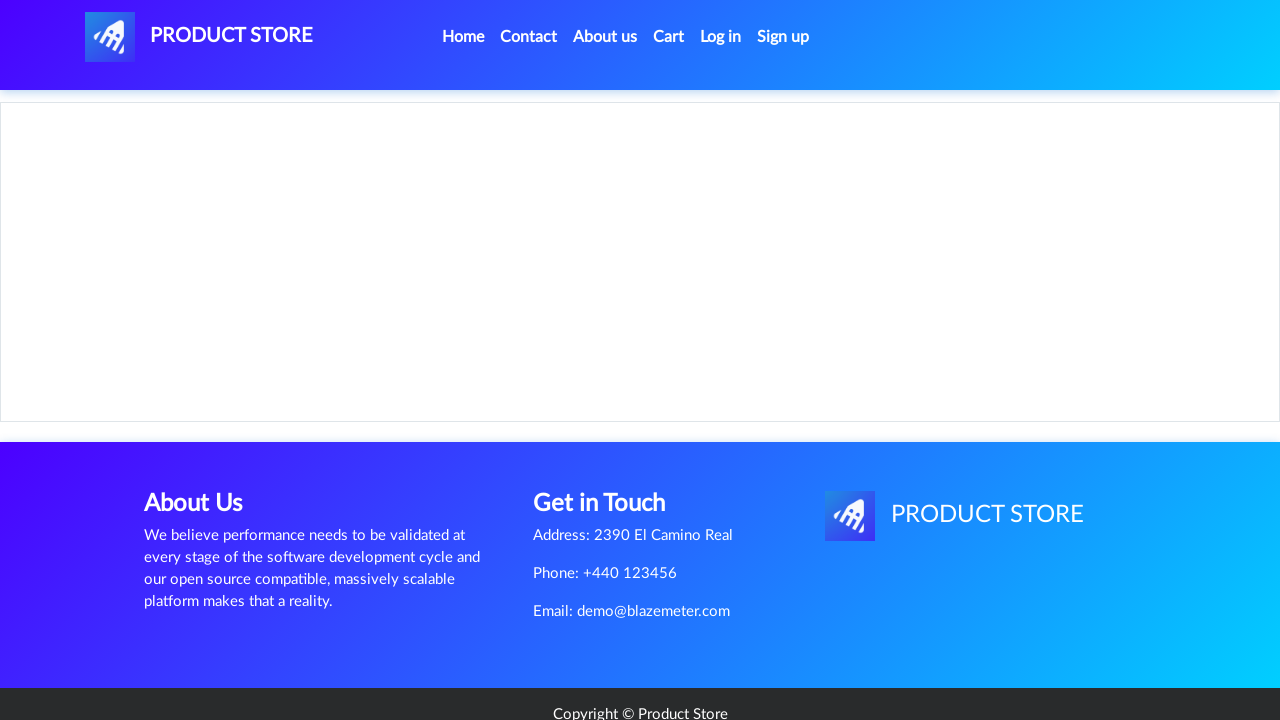

Add to cart button loaded for iPhone 6 32gb
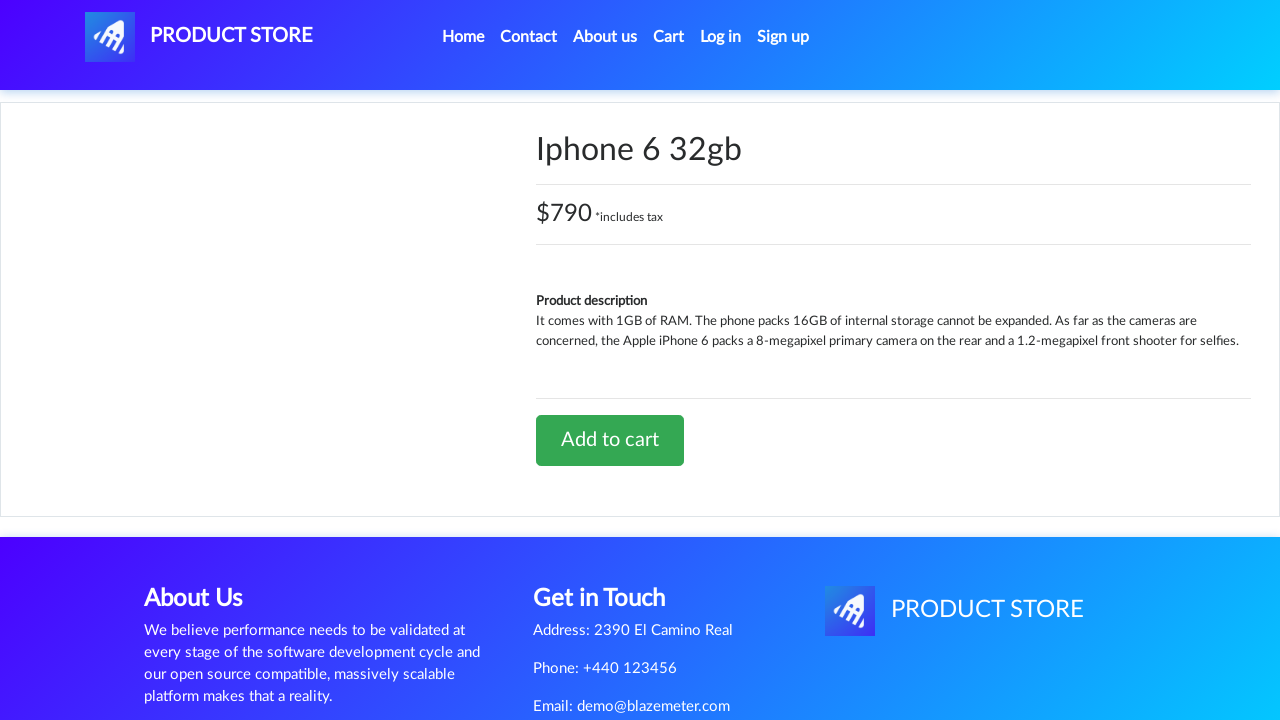

Clicked Add to cart for iPhone 6 32gb at (610, 440) on a:has-text('Add to cart')
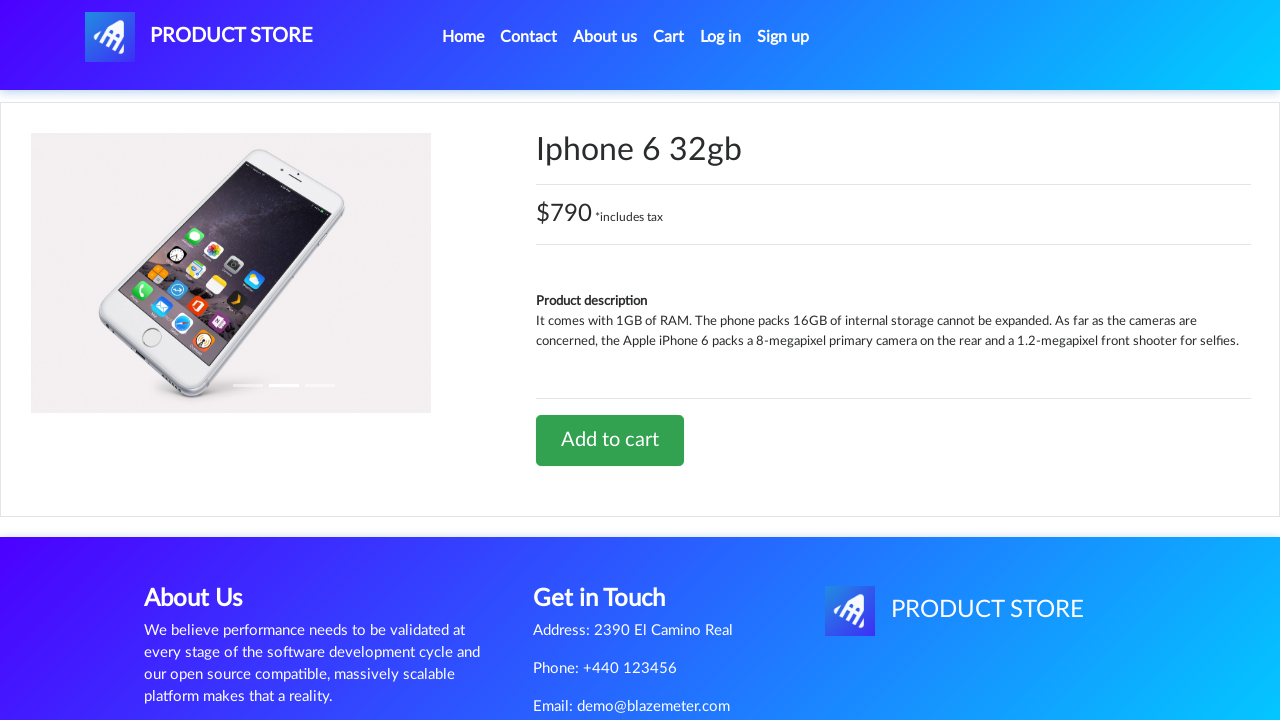

Waited for confirmation dialog for iPhone 6 32gb
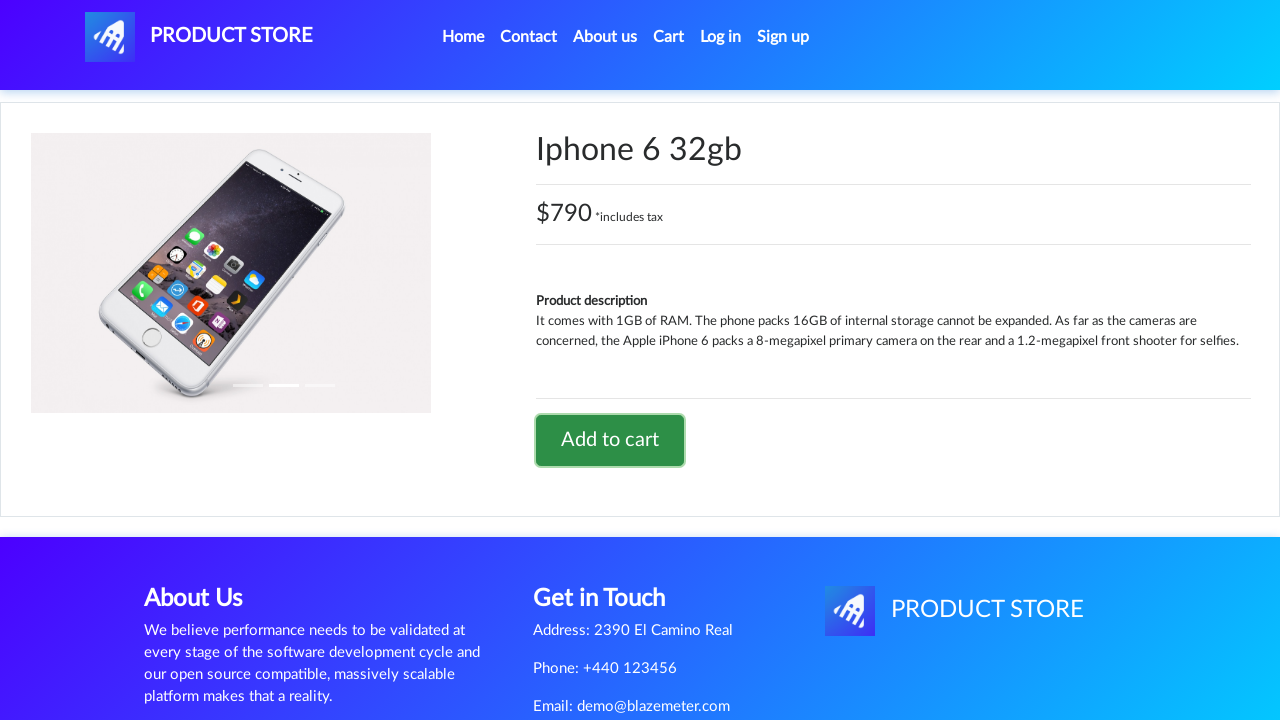

Accepted confirmation dialog for iPhone 6 32gb
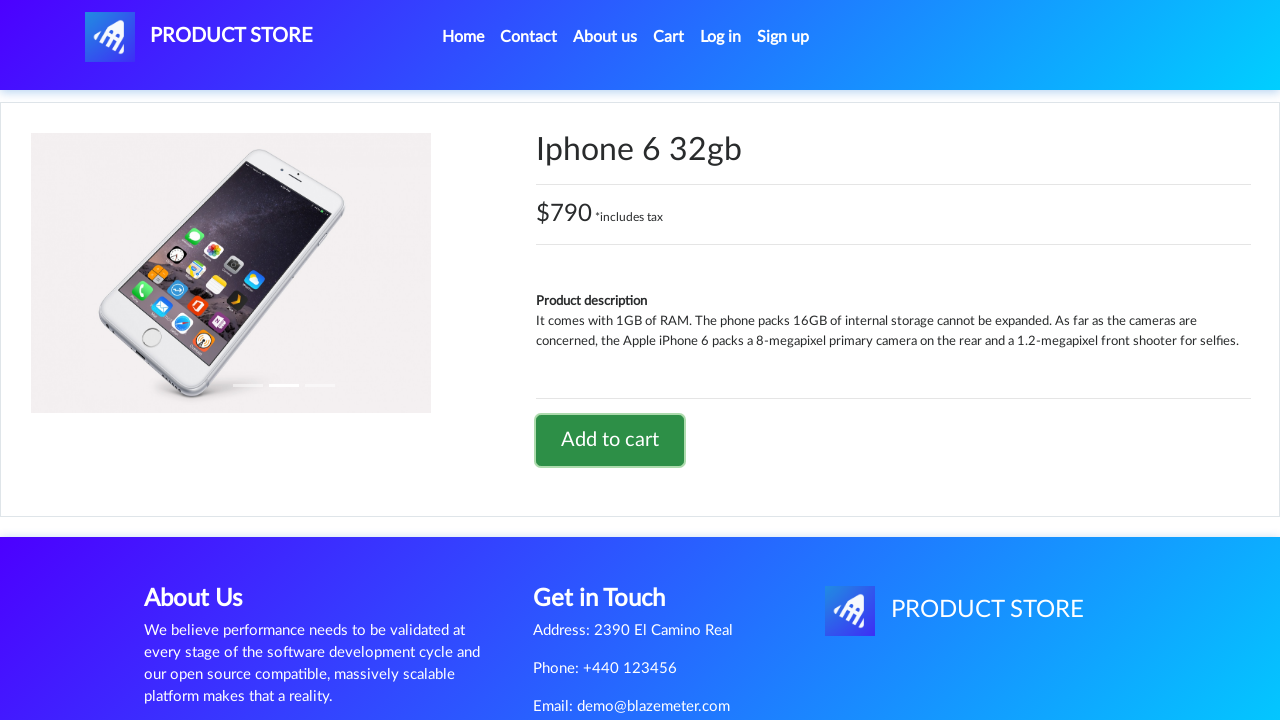

Clicked home navigation link at (463, 37) on li.nav-item.active a.nav-link
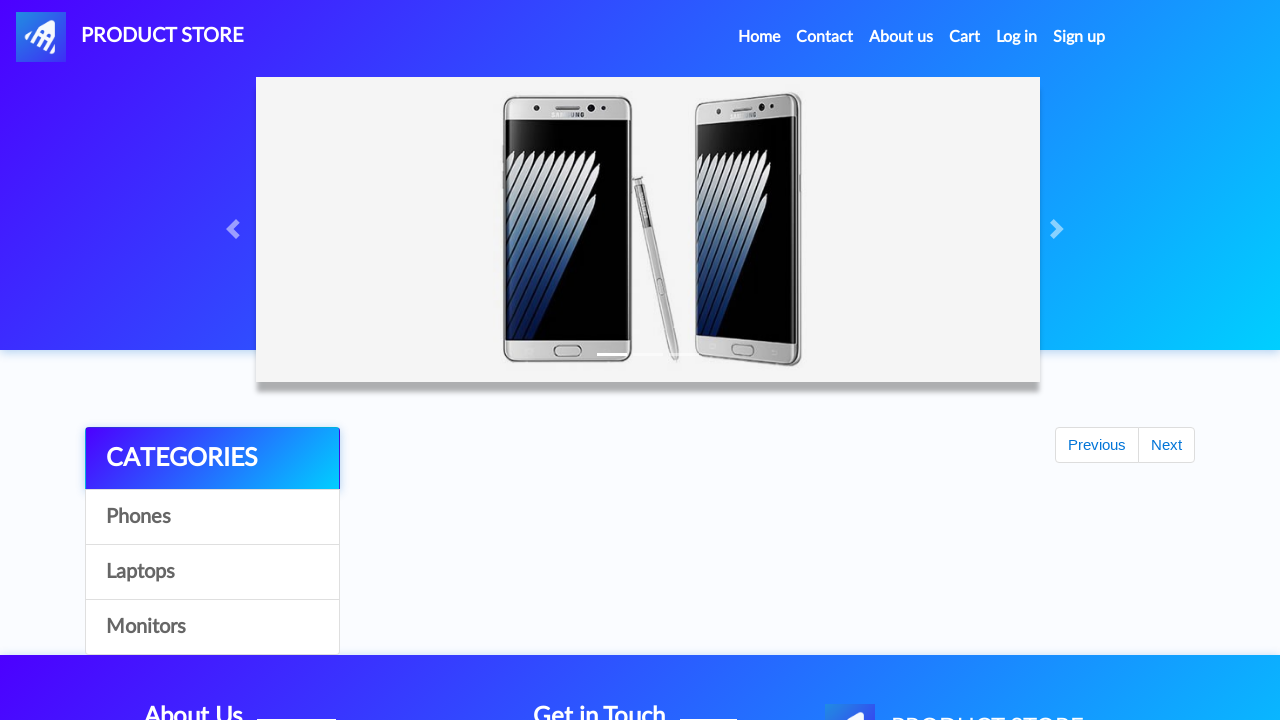

Home page loaded
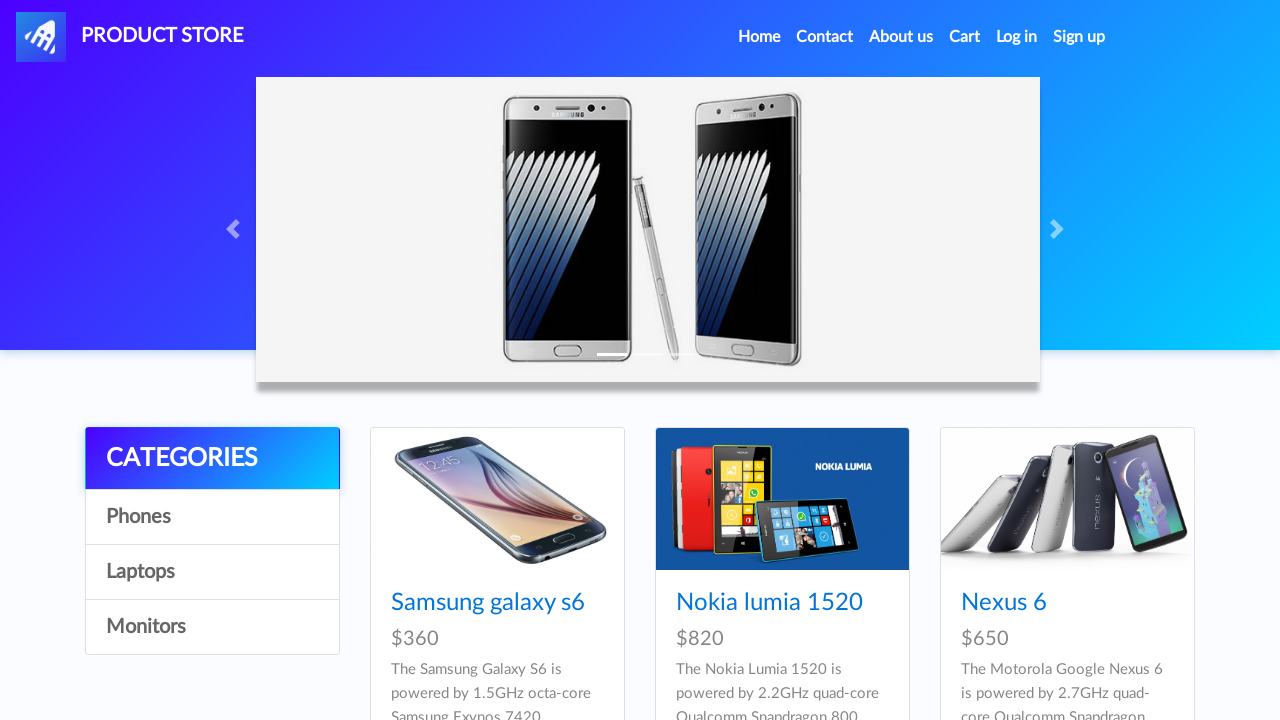

Clicked on Nexus 6 product at (1004, 603) on a:has-text('Nexus 6')
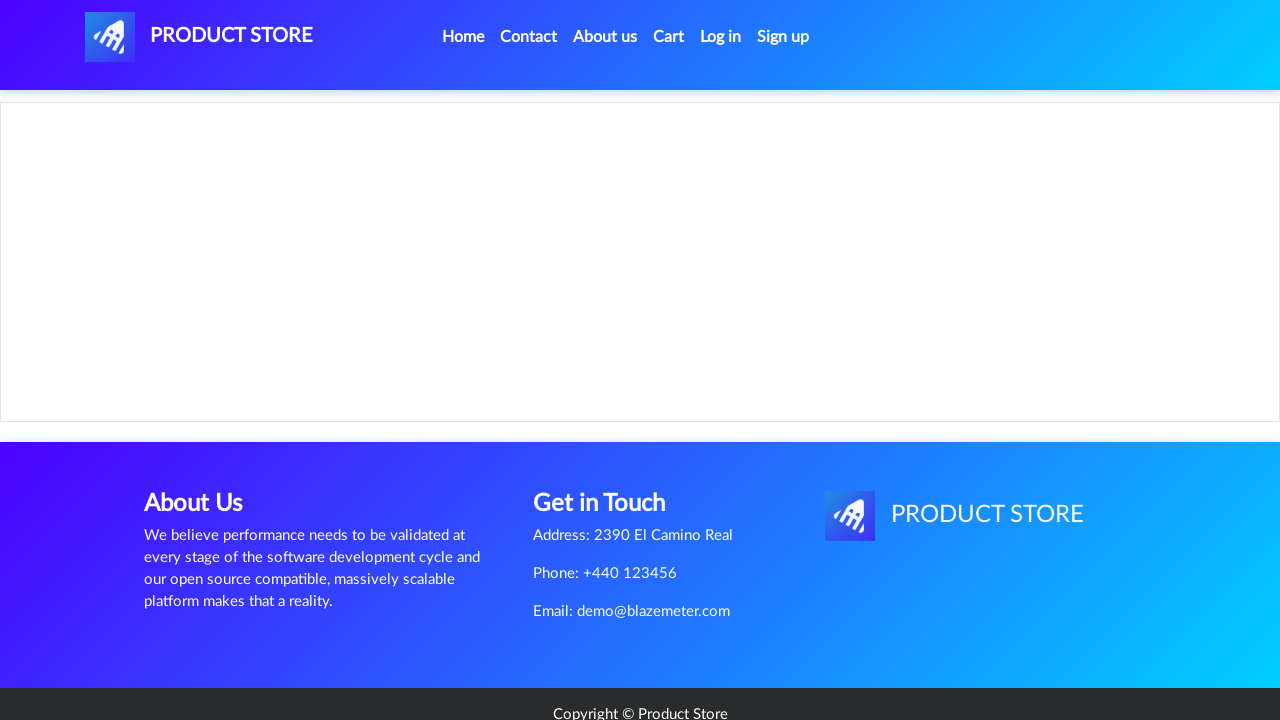

Add to cart button loaded for Nexus 6
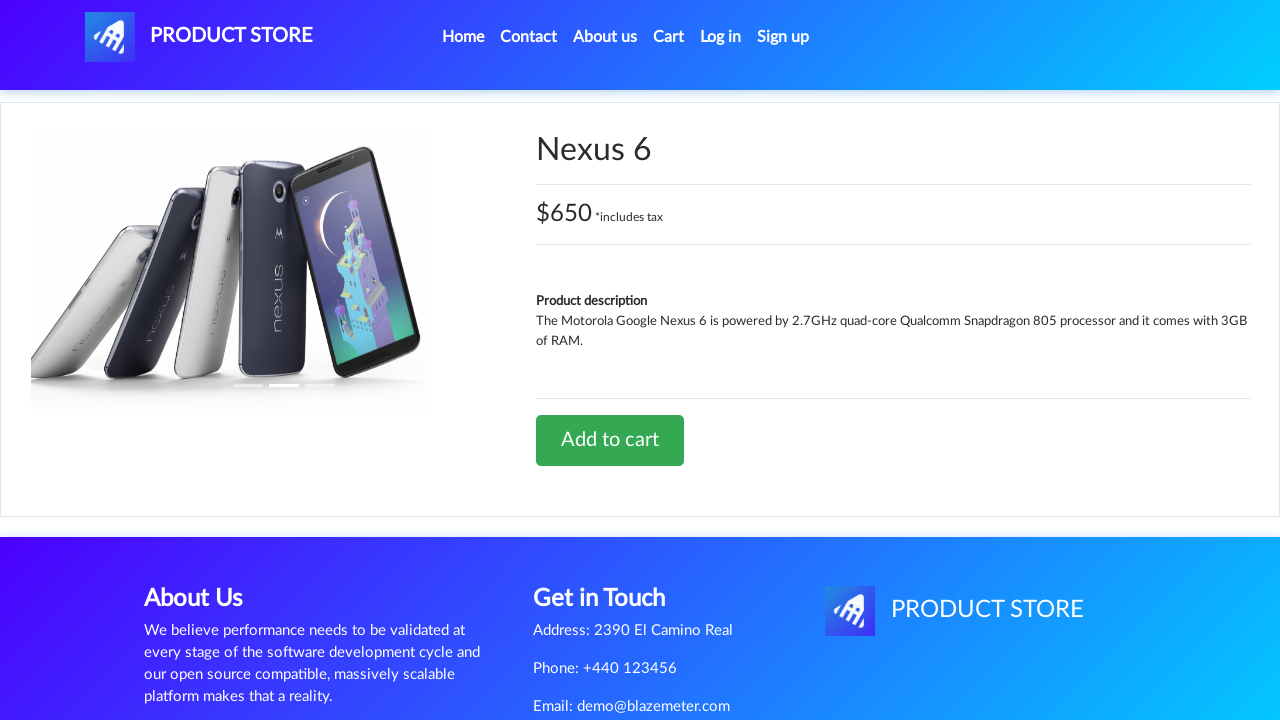

Clicked Add to cart for Nexus 6 at (610, 440) on a:has-text('Add to cart')
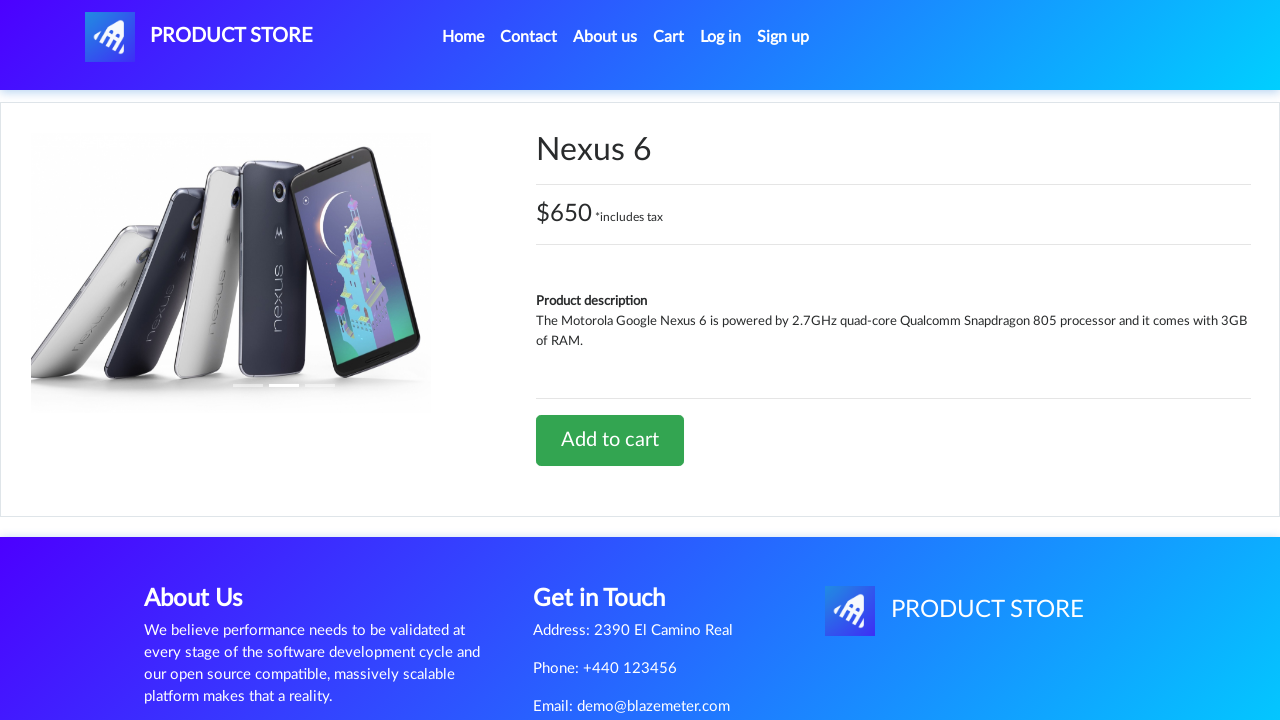

Waited for confirmation dialog for Nexus 6
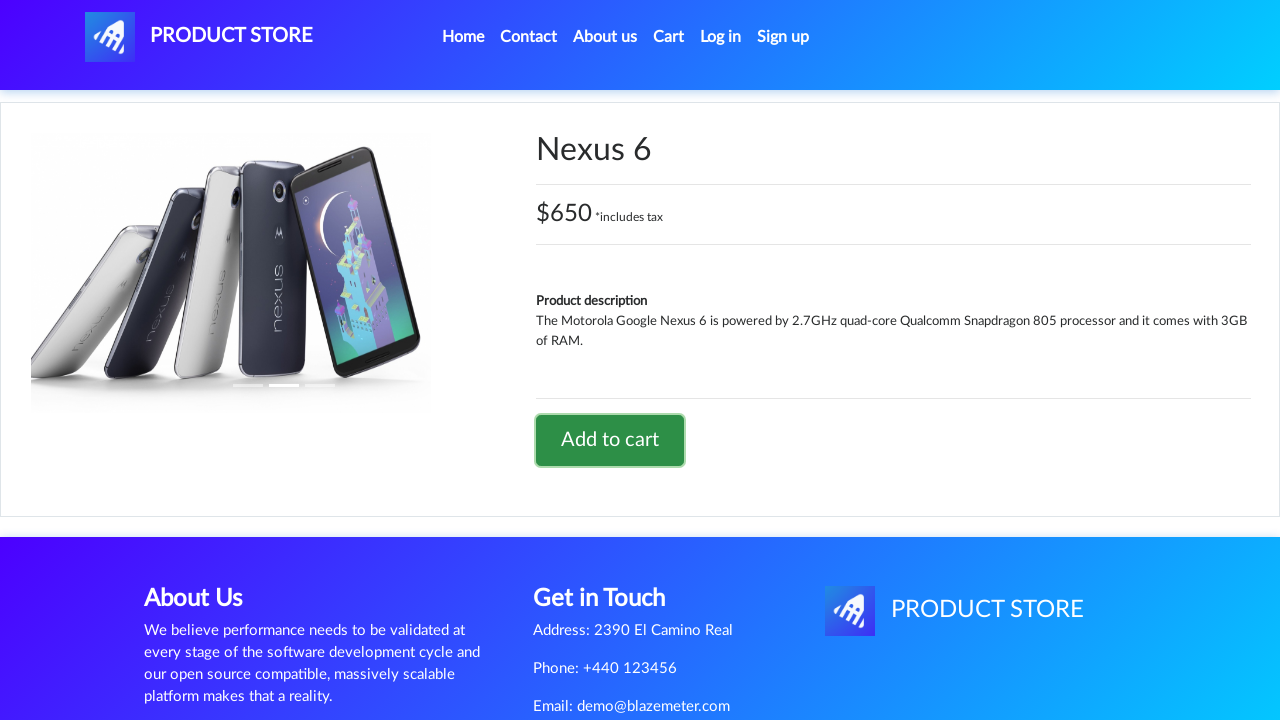

Clicked home navigation link at (463, 37) on li.nav-item.active a.nav-link
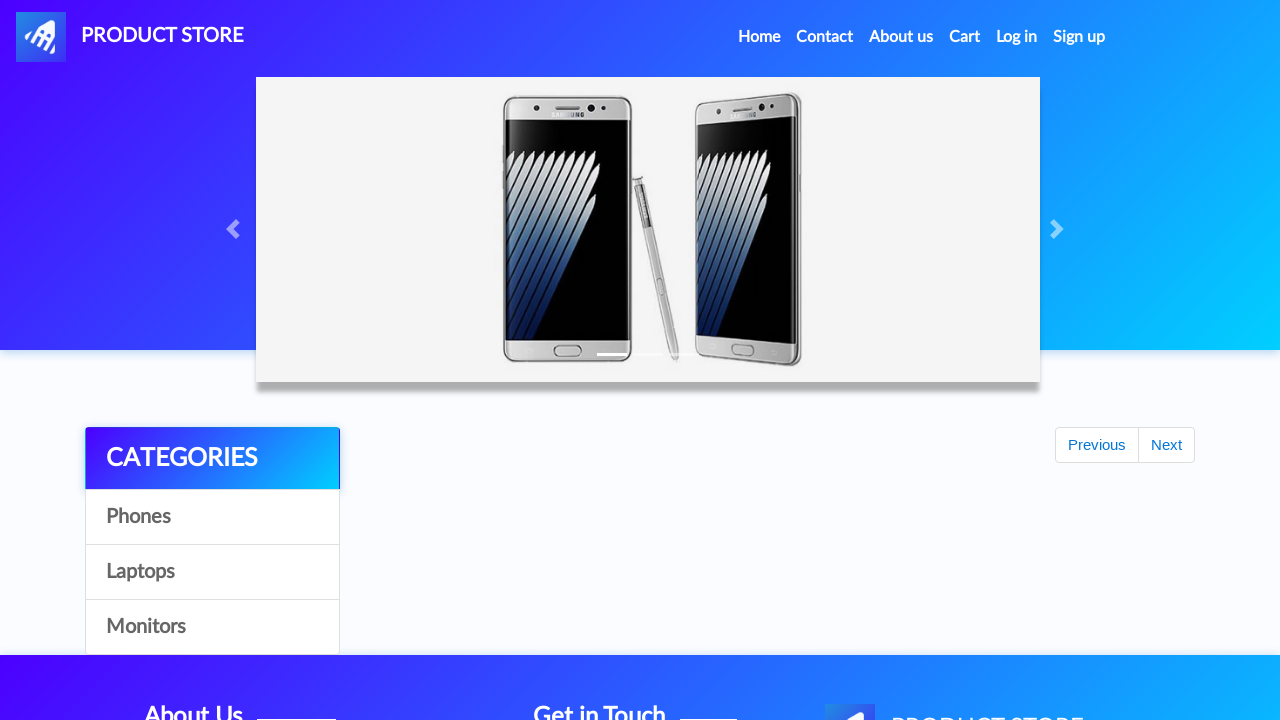

Home page loaded
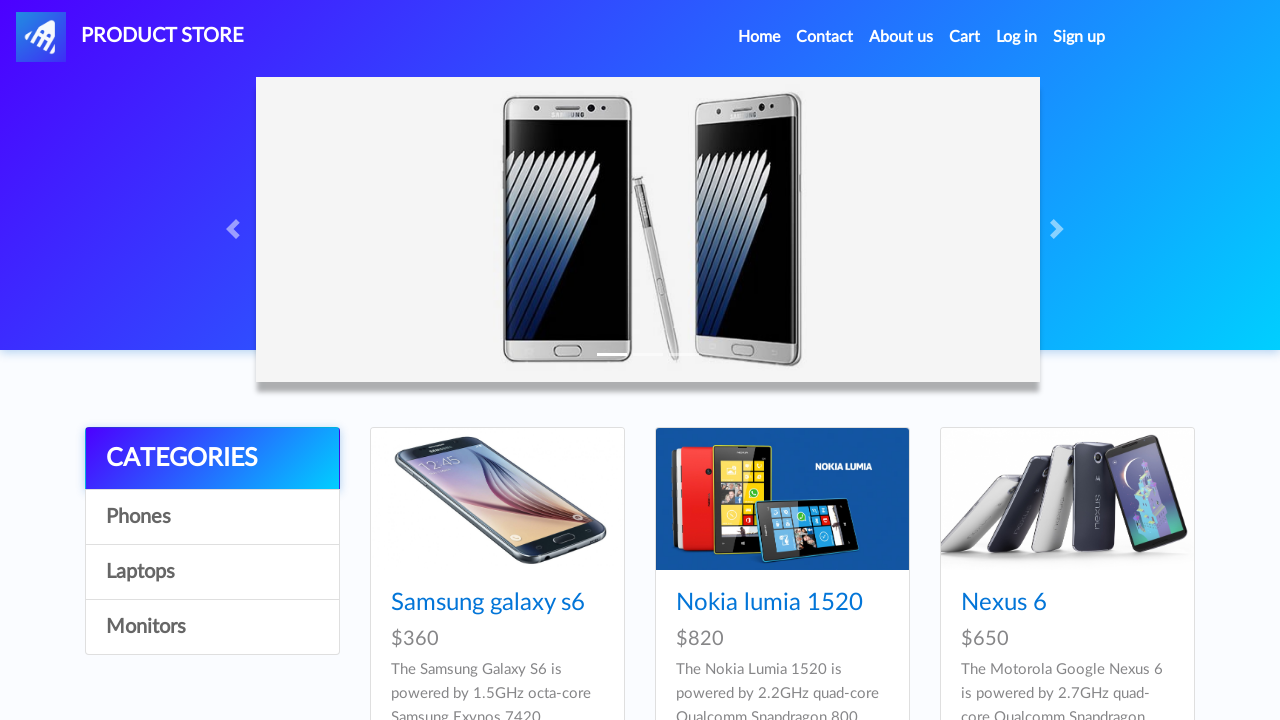

Clicked on Nokia Lumia 1520 product at (769, 603) on a:has-text('Nokia lumia 1520')
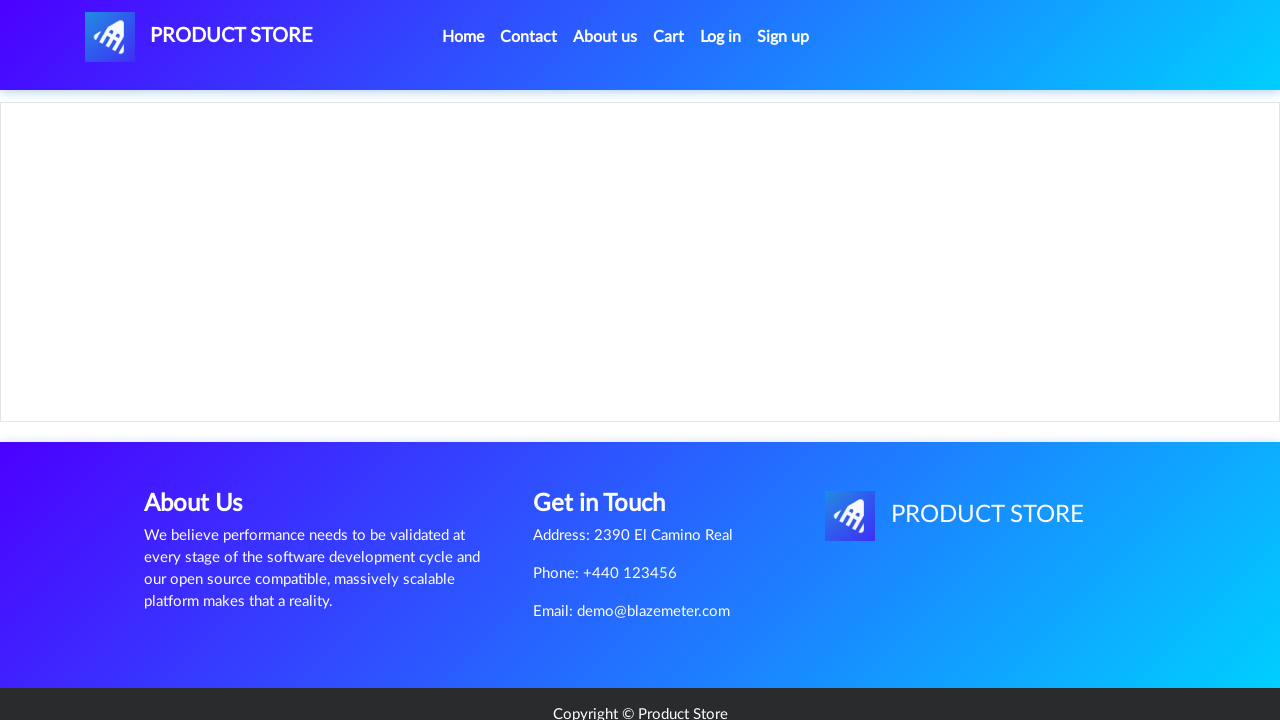

Add to cart button loaded for Nokia Lumia 1520
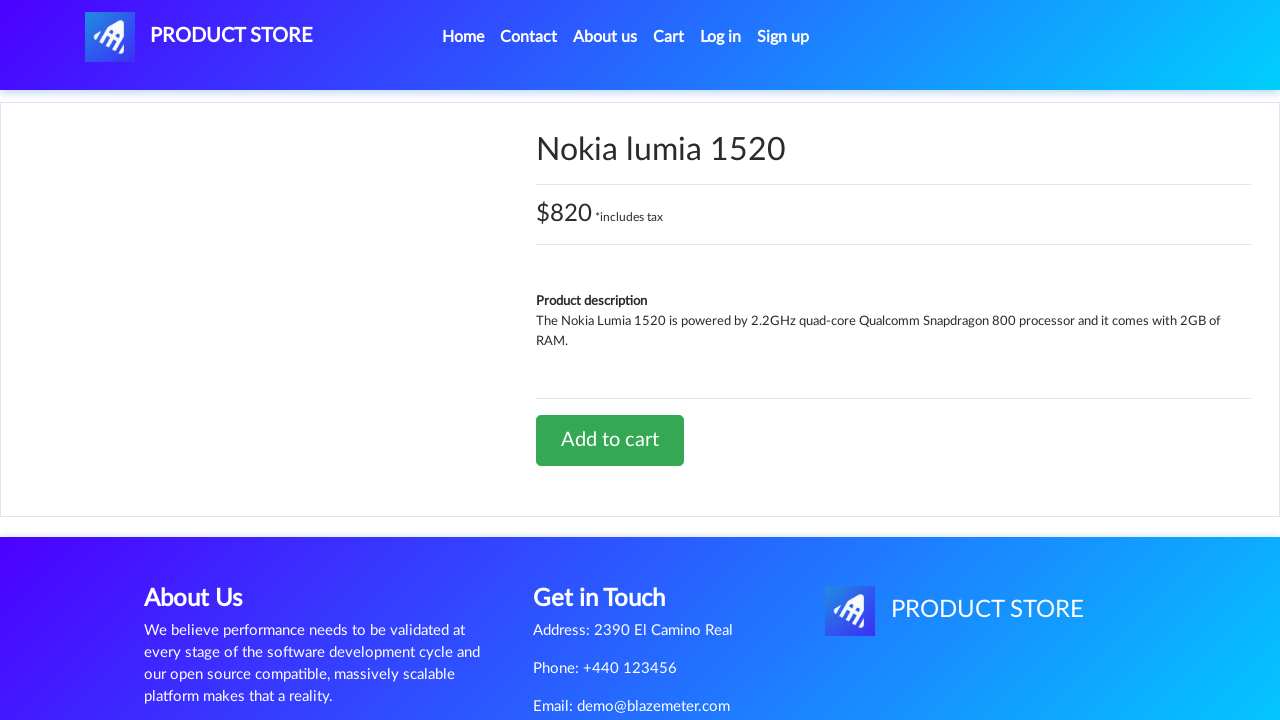

Clicked Add to cart for Nokia Lumia 1520 at (610, 440) on a:has-text('Add to cart')
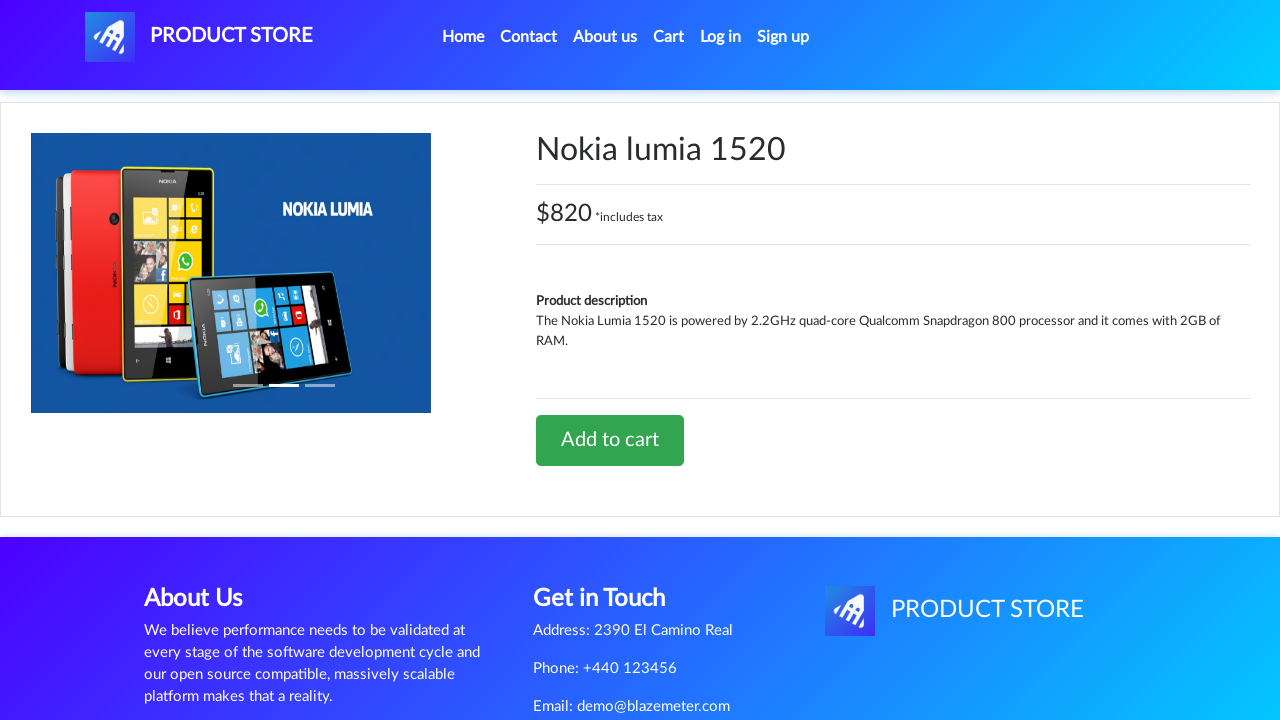

Waited for confirmation dialog for Nokia Lumia 1520
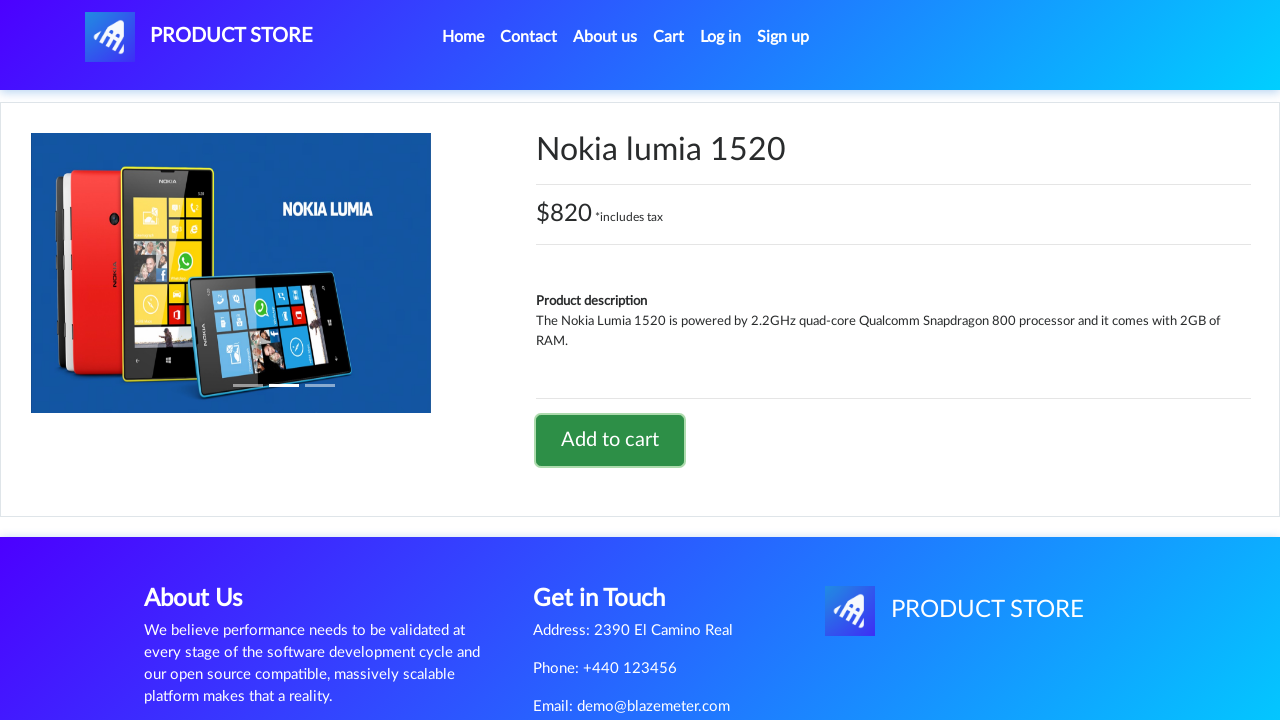

Clicked home navigation link at (463, 37) on li.nav-item.active a.nav-link
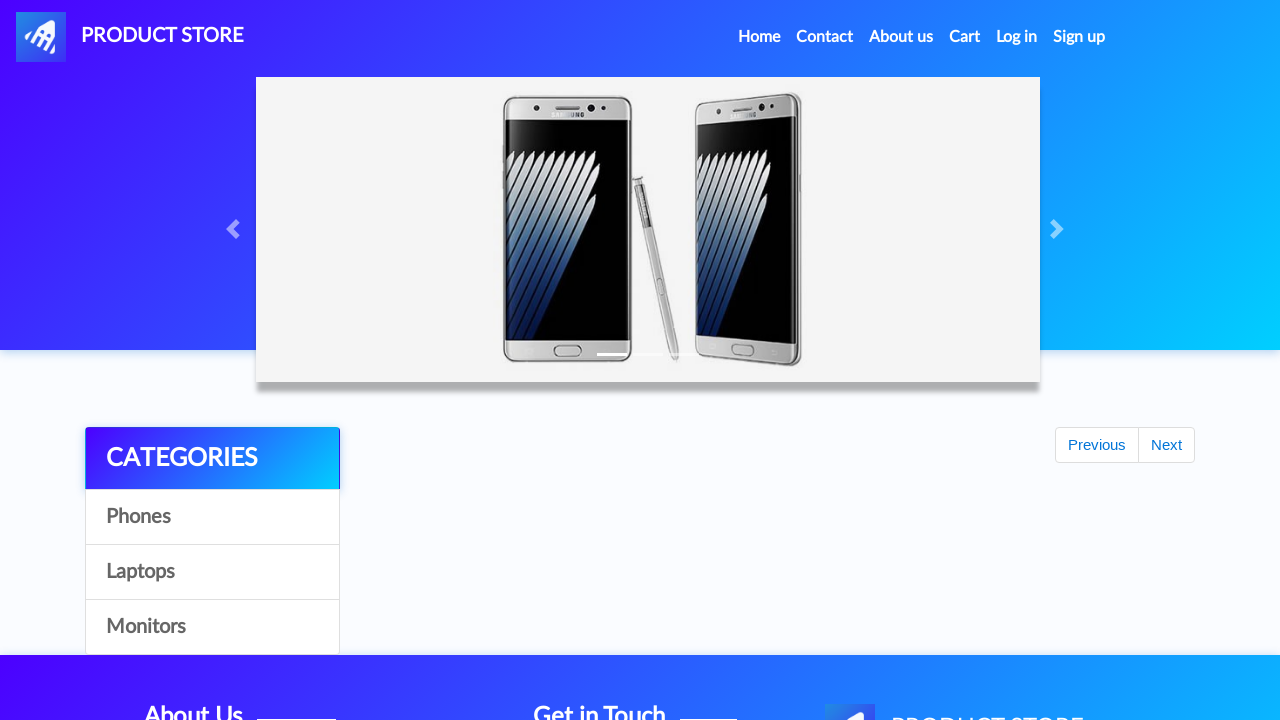

Home page loaded
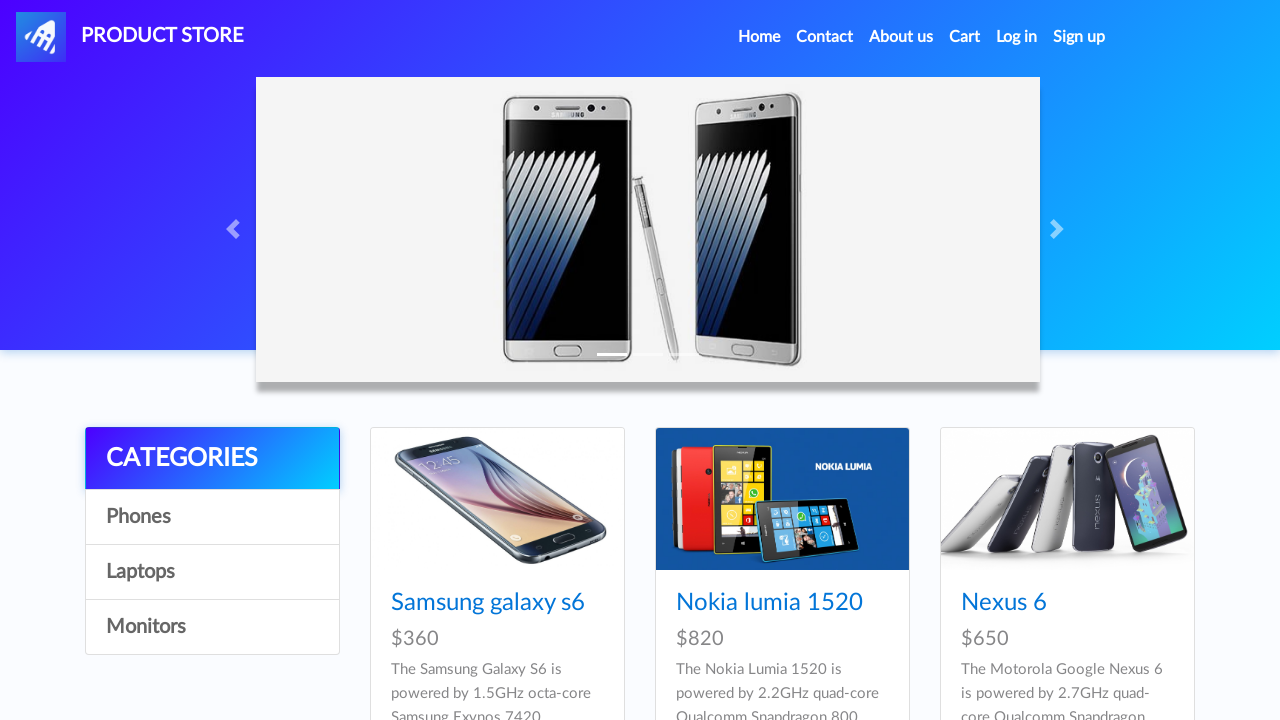

Clicked on Cart link at (965, 37) on a:has-text('Cart')
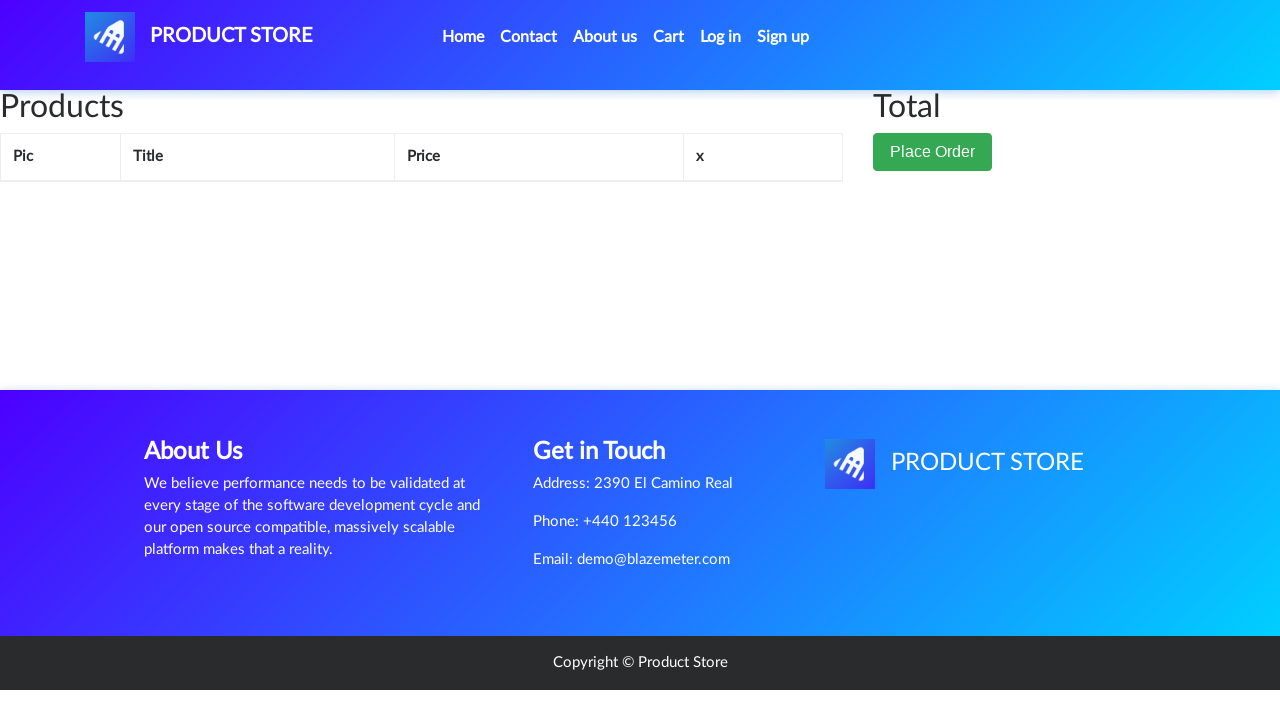

Cart page loaded with all three products
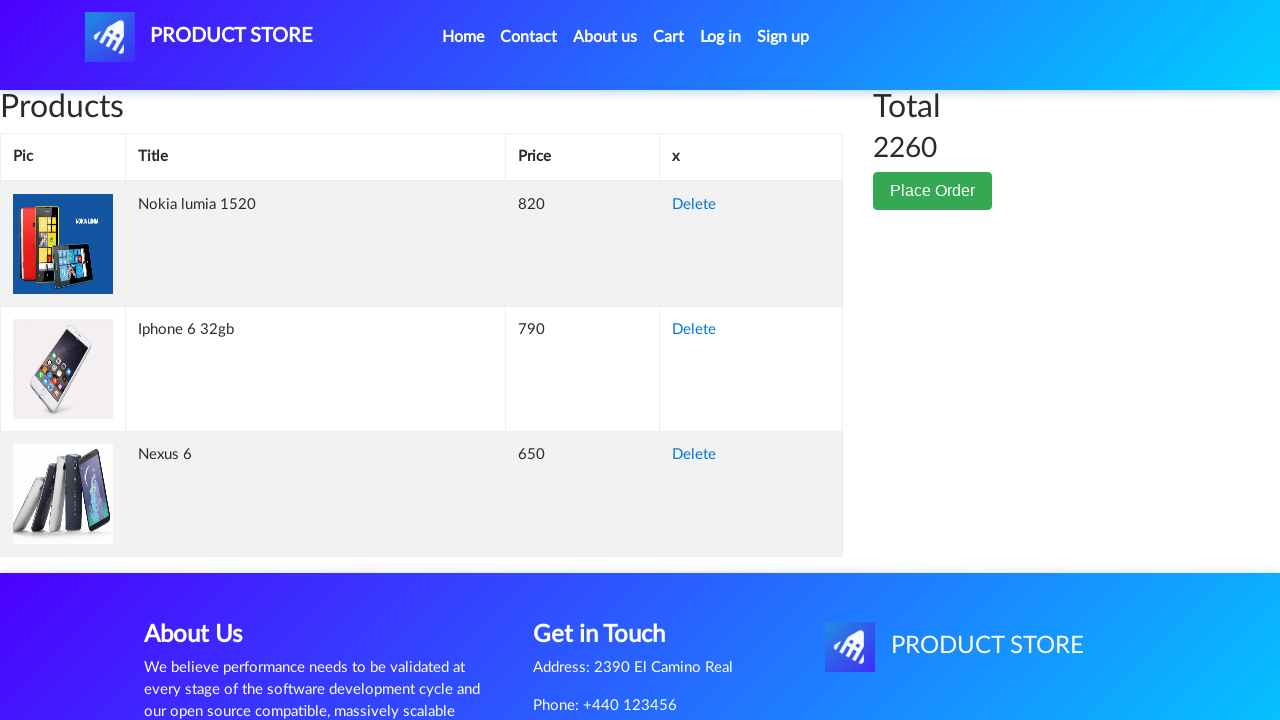

Clicked Delete button for first item in cart at (694, 205) on (//a[text()='Delete'])[1]
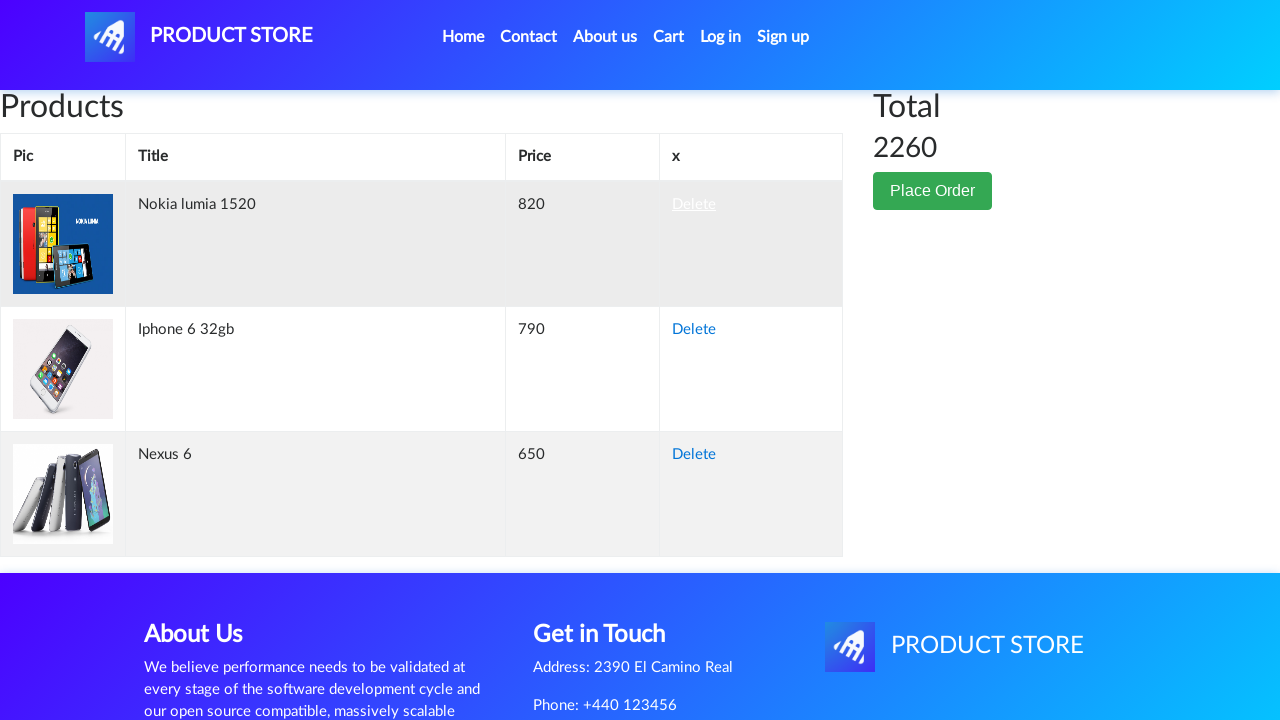

Waited for item deletion to complete
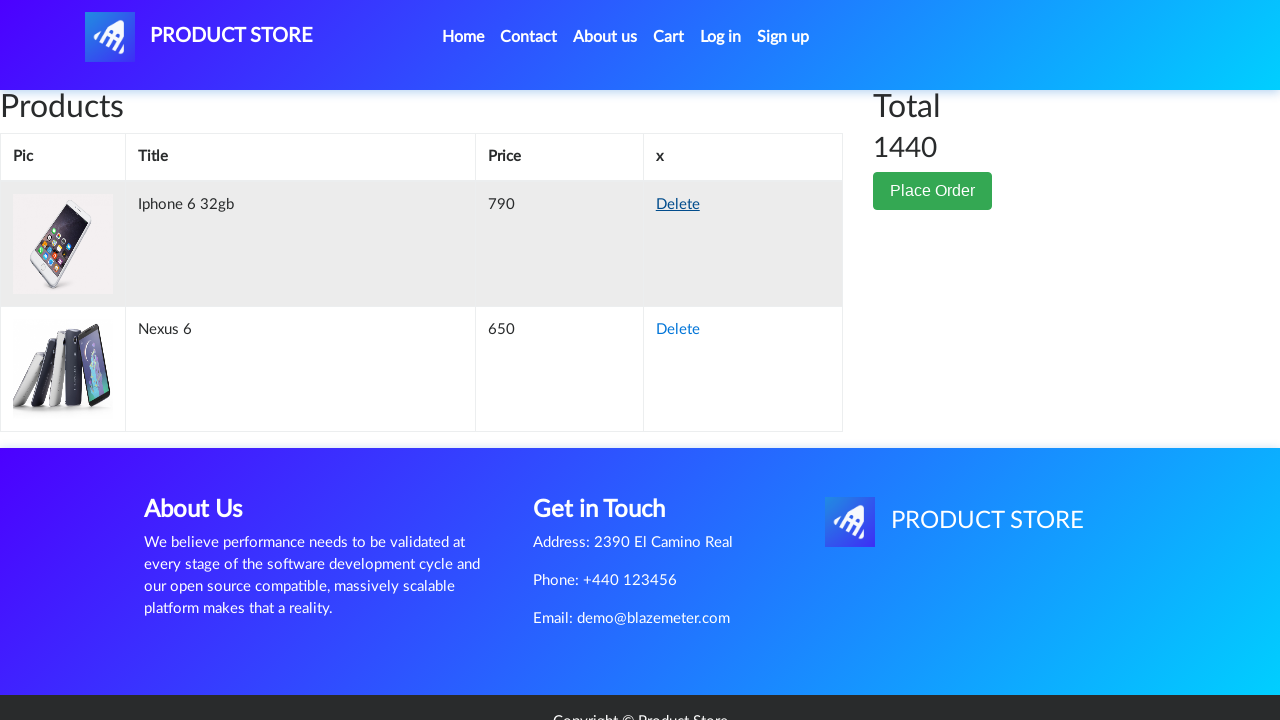

Clicked Place Order button at (933, 191) on button.btn.btn-success
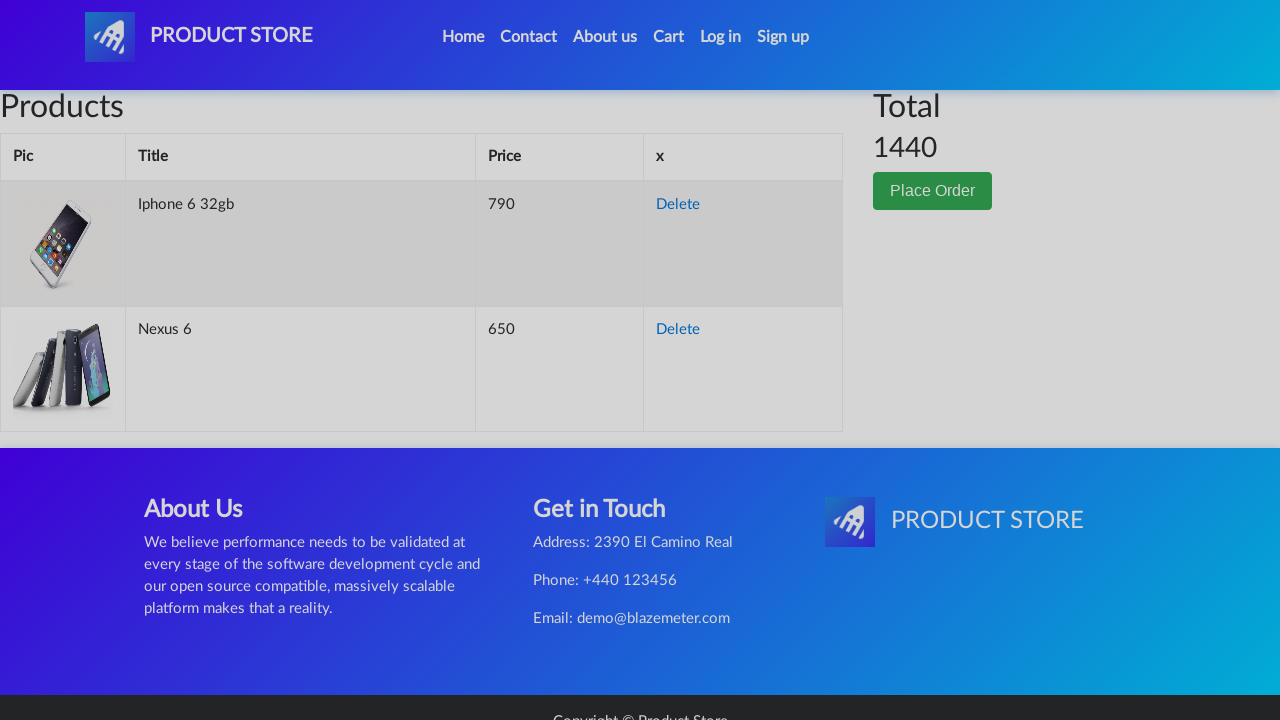

Order form loaded
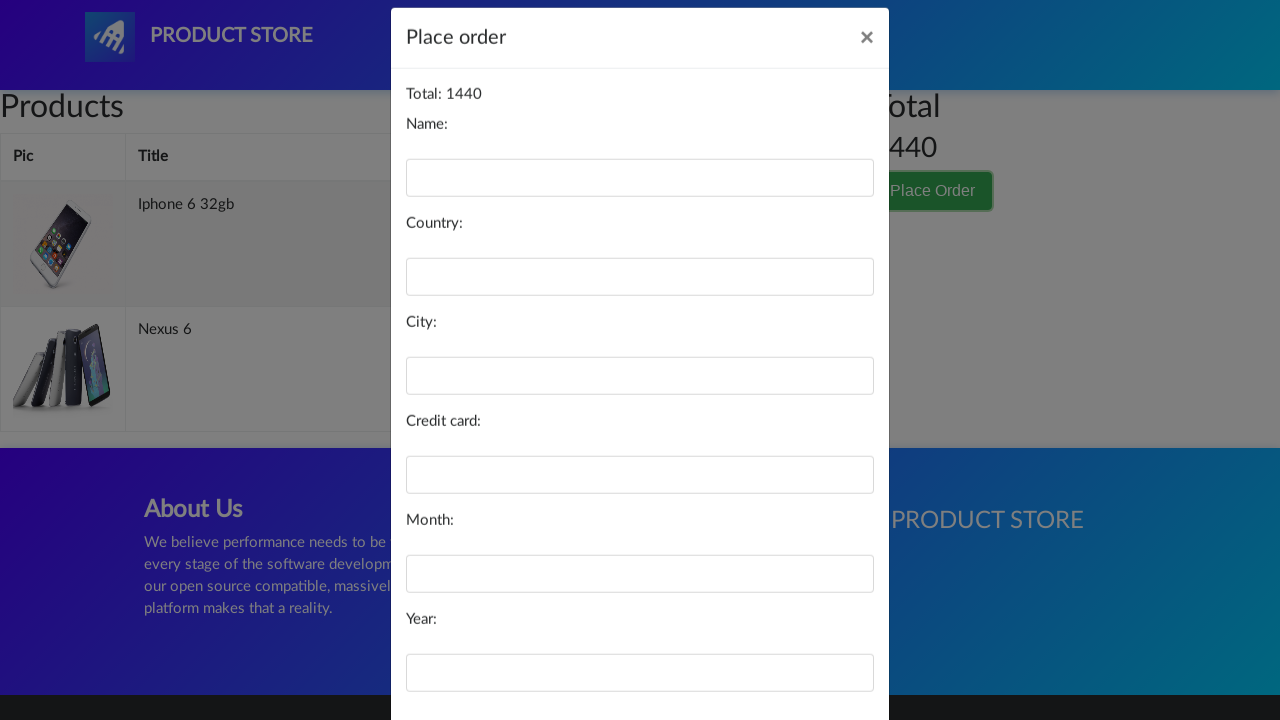

Filled customer name field with 'Marcus Johnson' on #name
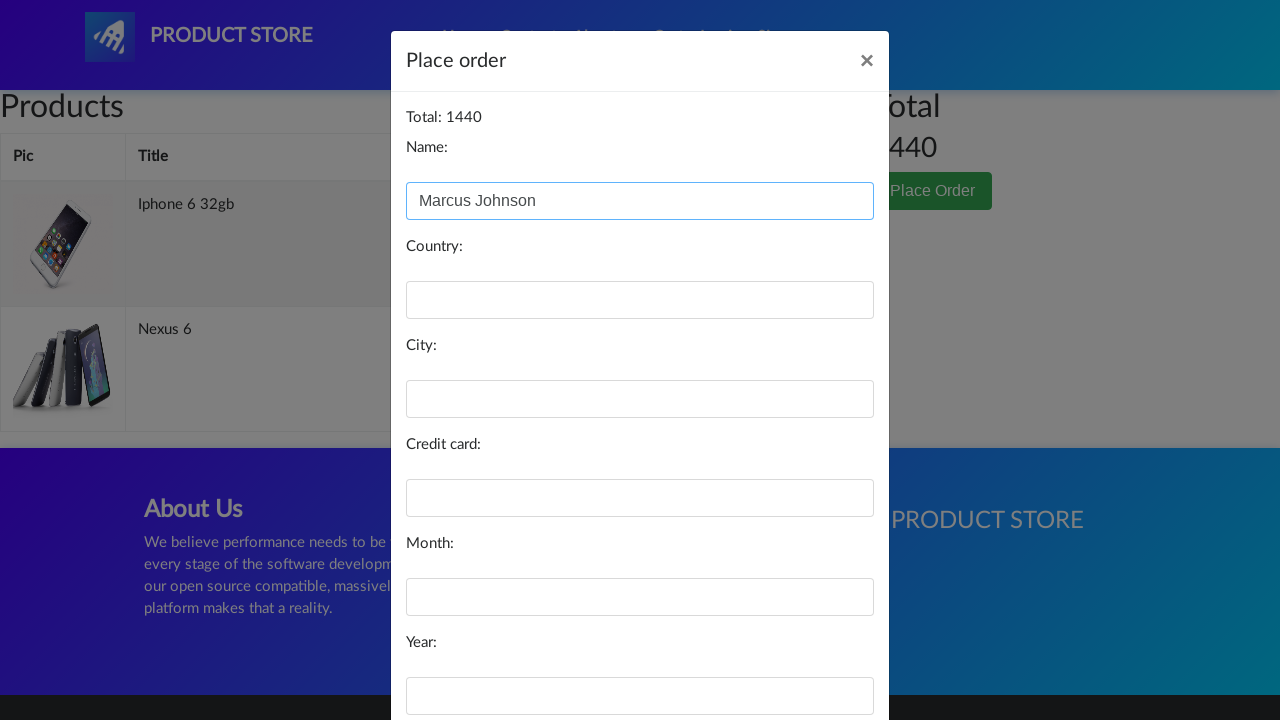

Filled country field with 'United States' on #country
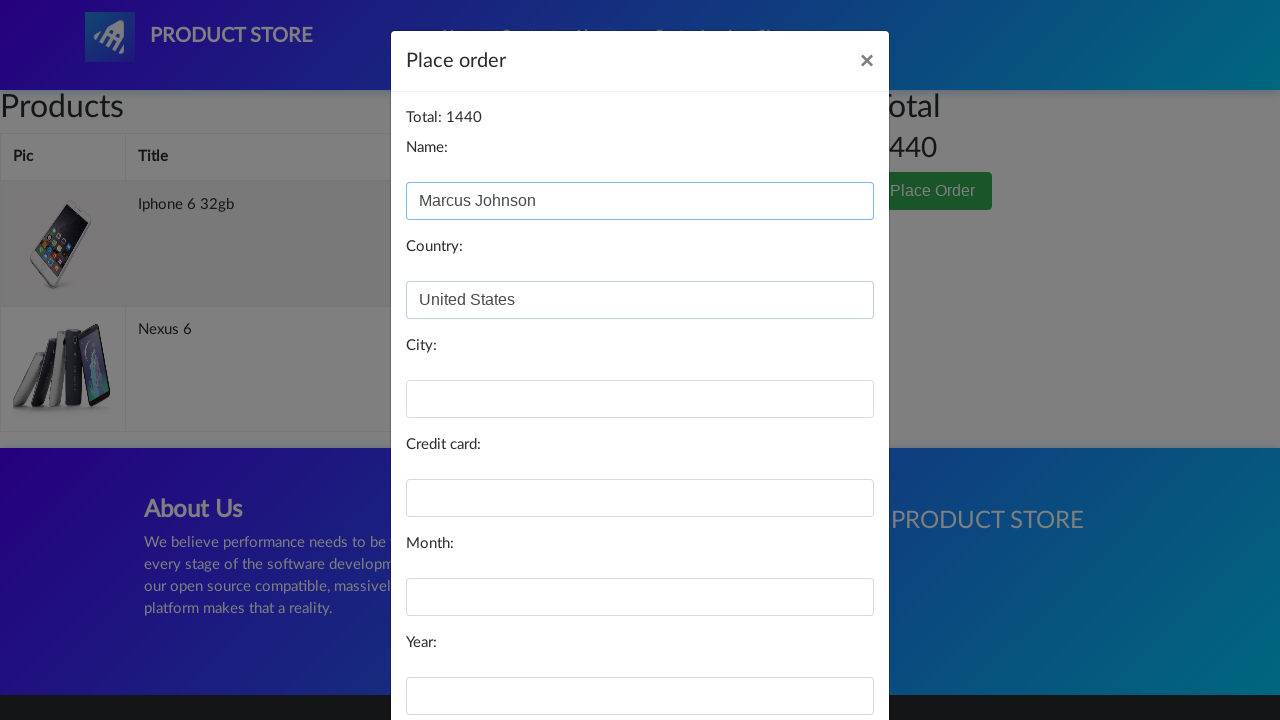

Filled city field with 'Chicago' on #city
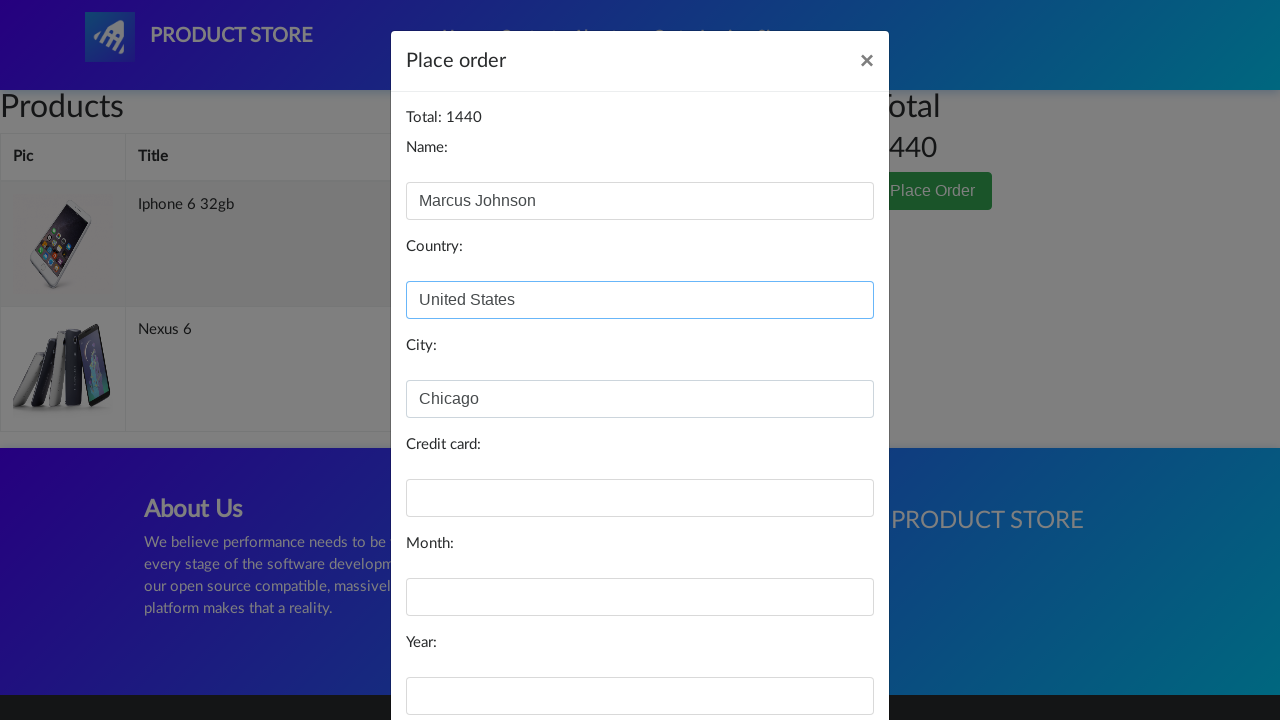

Filled credit card field with card number on #card
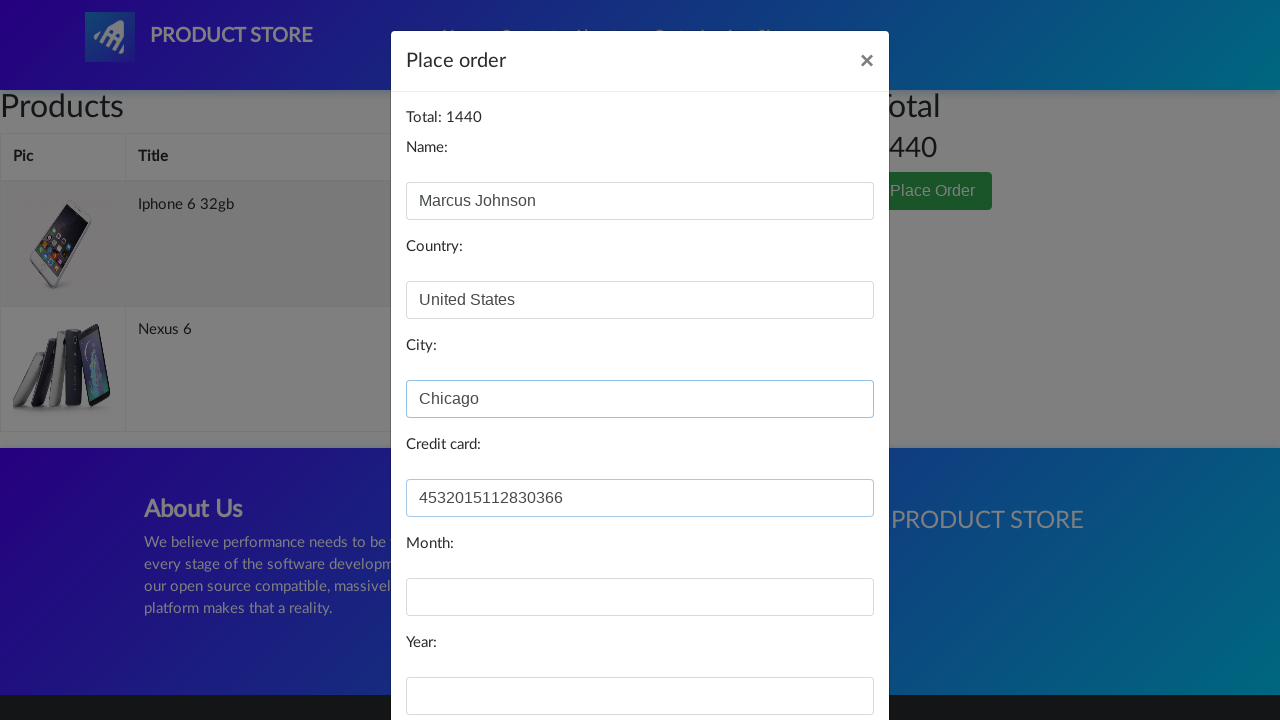

Filled expiry month field with 'September' on #month
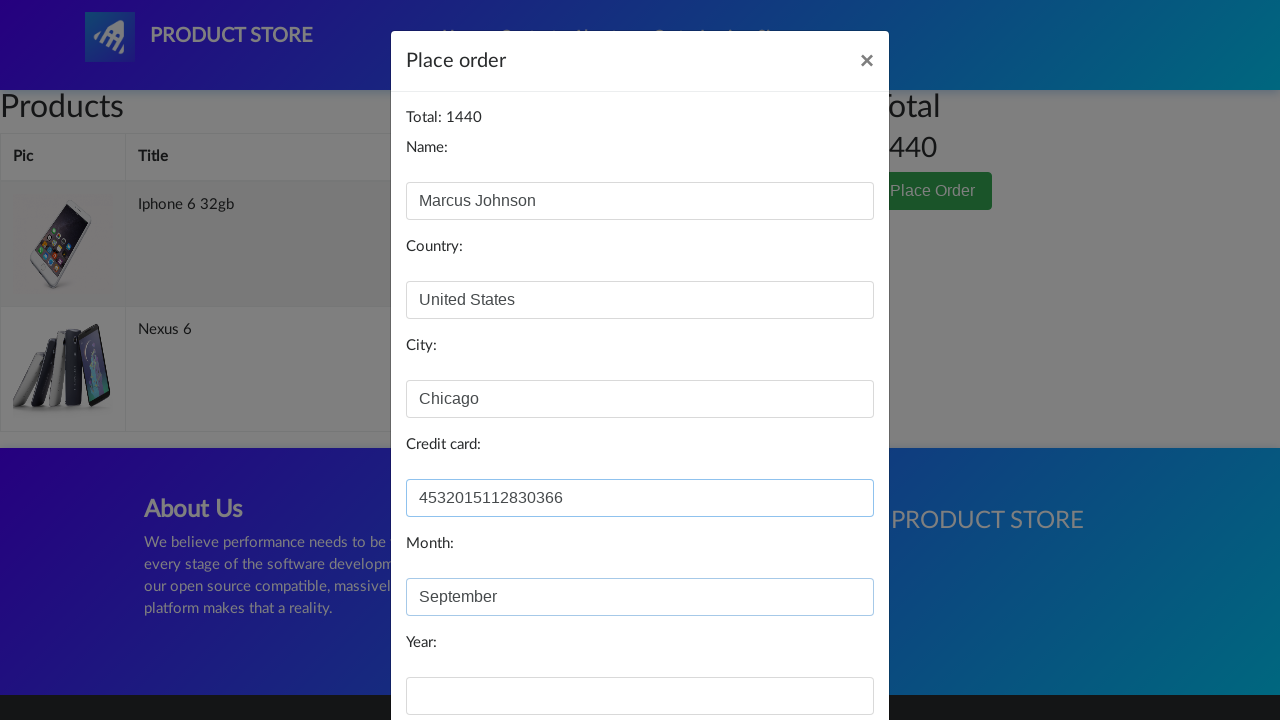

Filled expiry year field with '2025' on #year
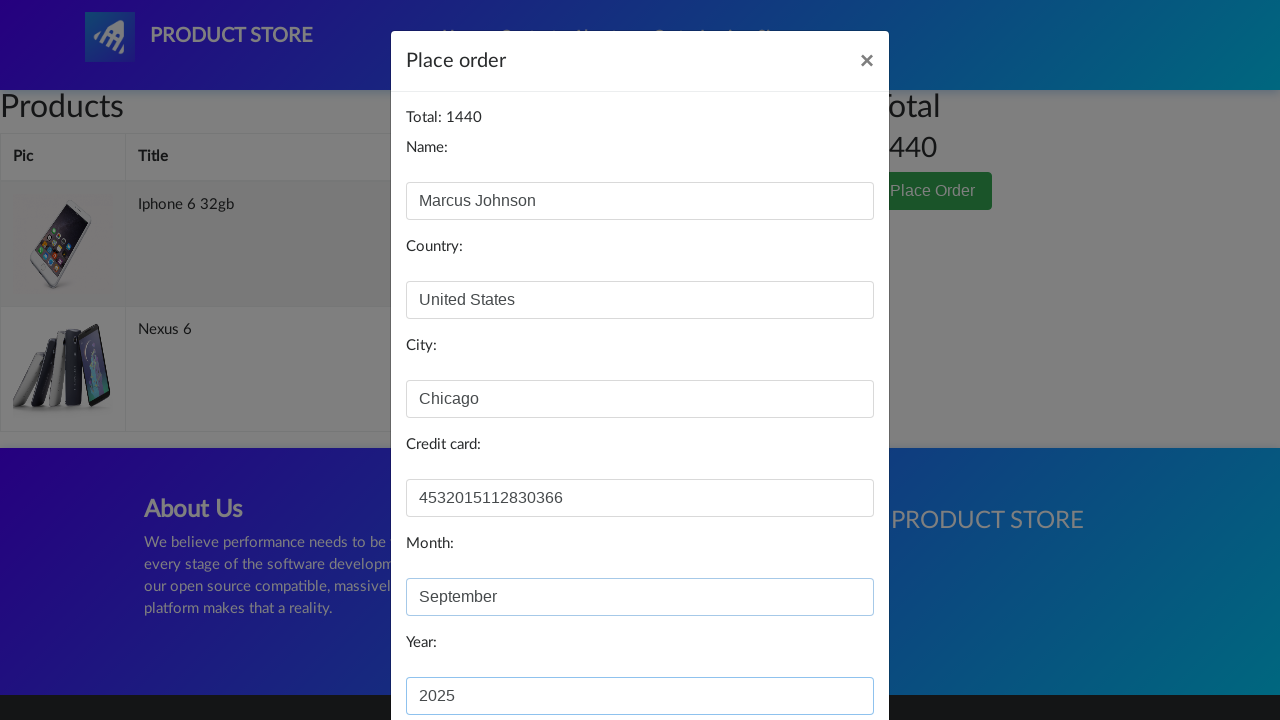

Clicked Purchase button to complete order at (823, 655) on button[onclick='purchaseOrder()']
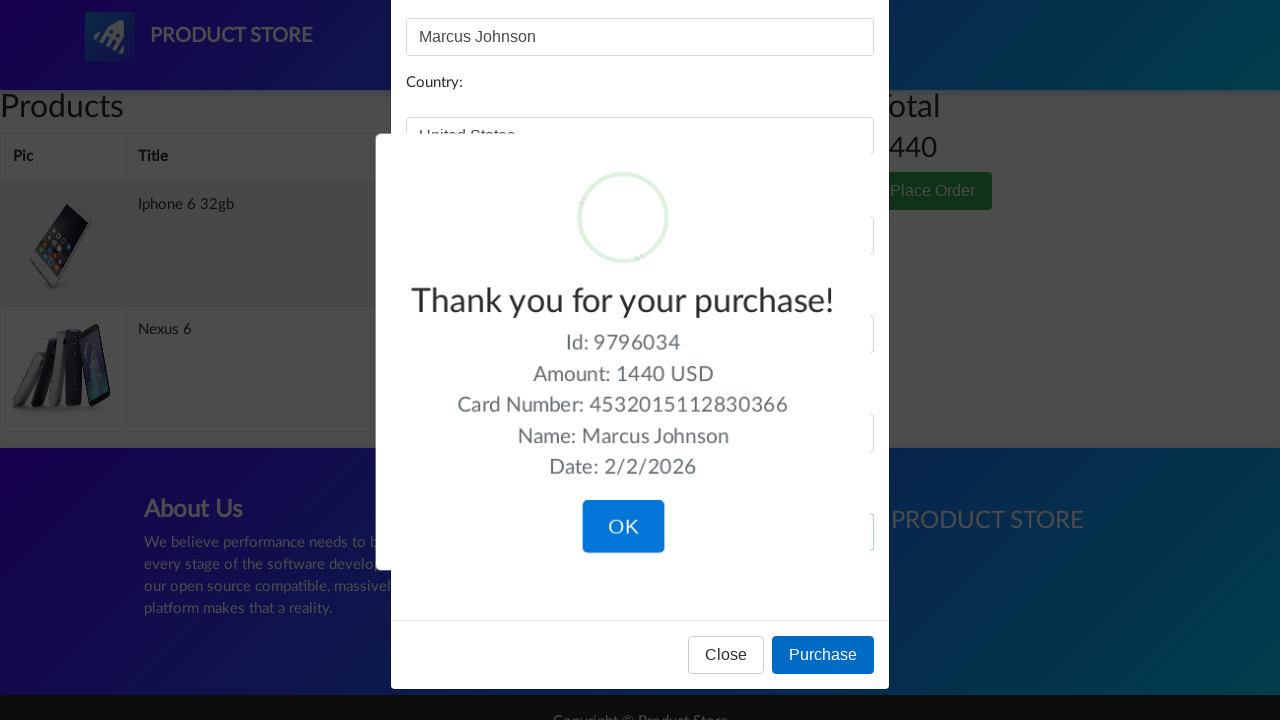

Purchase confirmation alert appeared
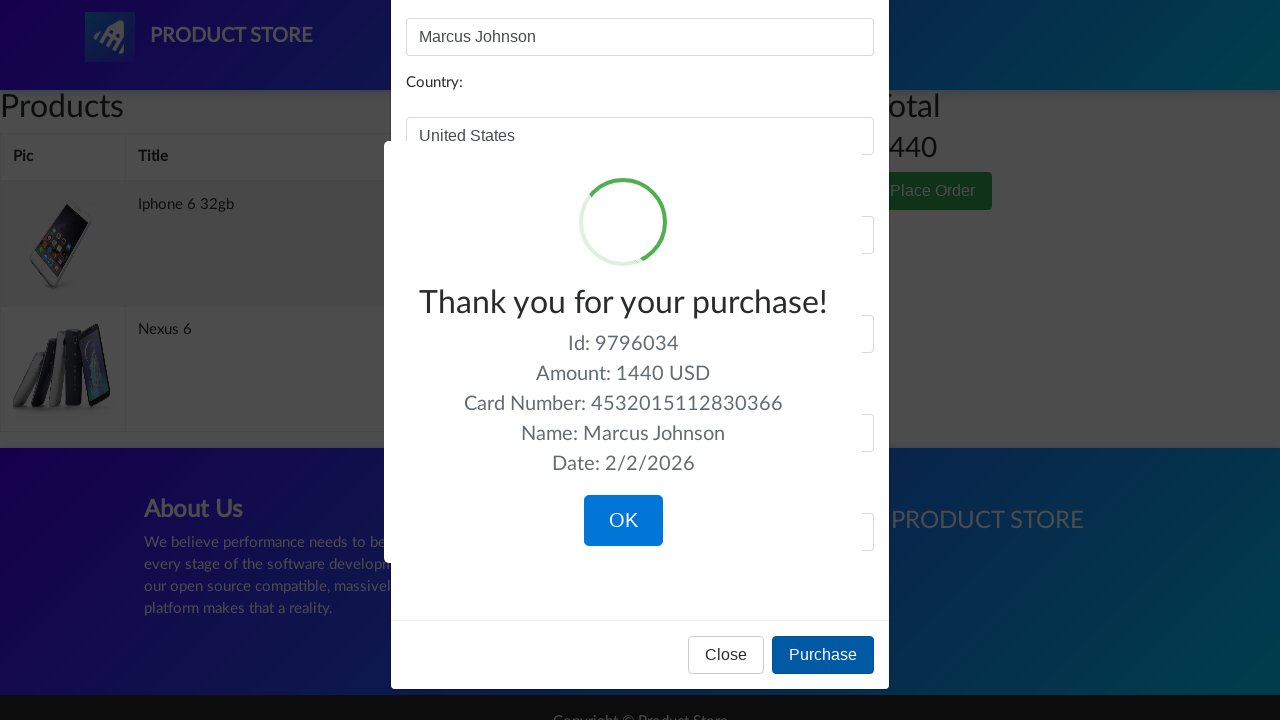

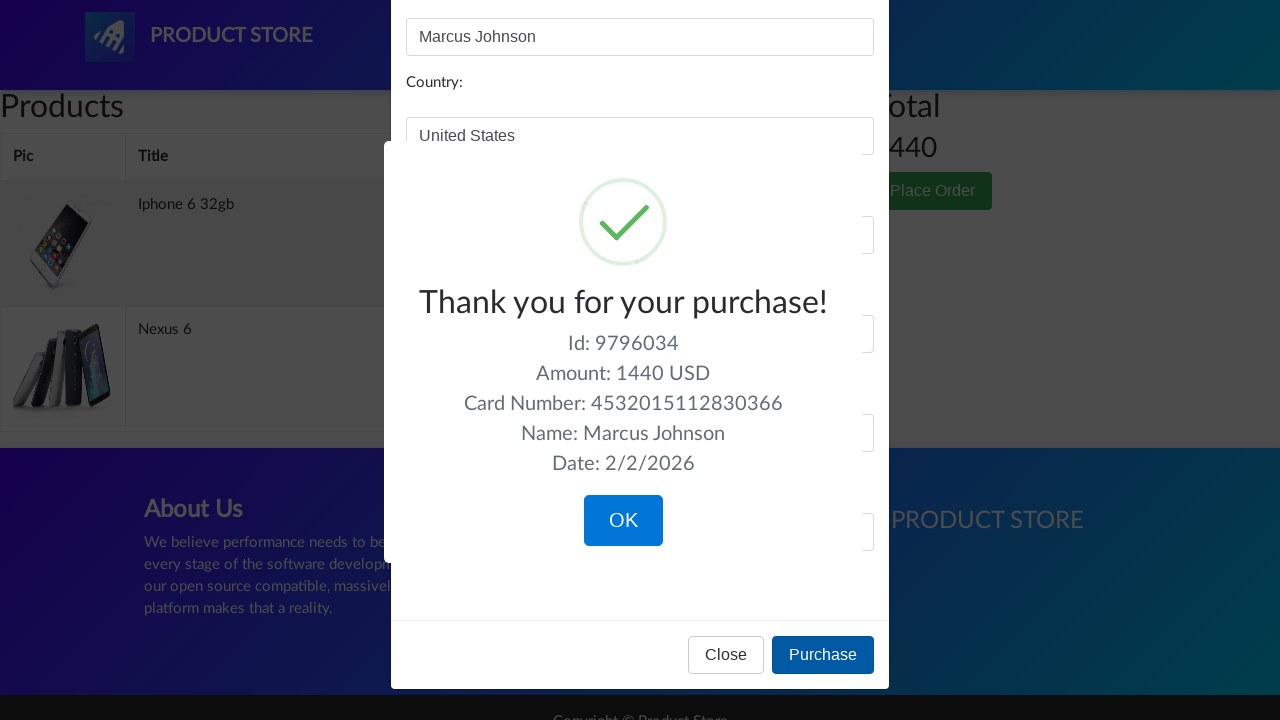